Tests registration attempt with an already existing email address and verifies the error message is displayed

Starting URL: http://automationexercise.com

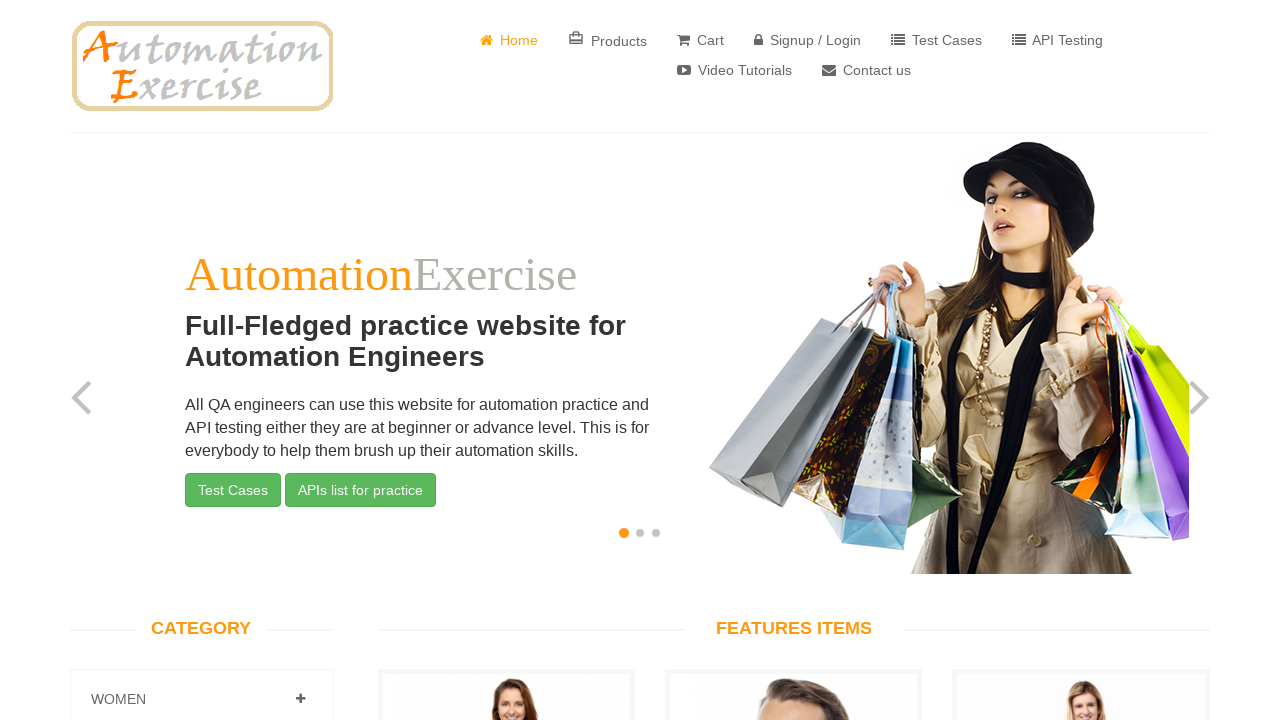

Home page loaded and 'Brands' element is visible
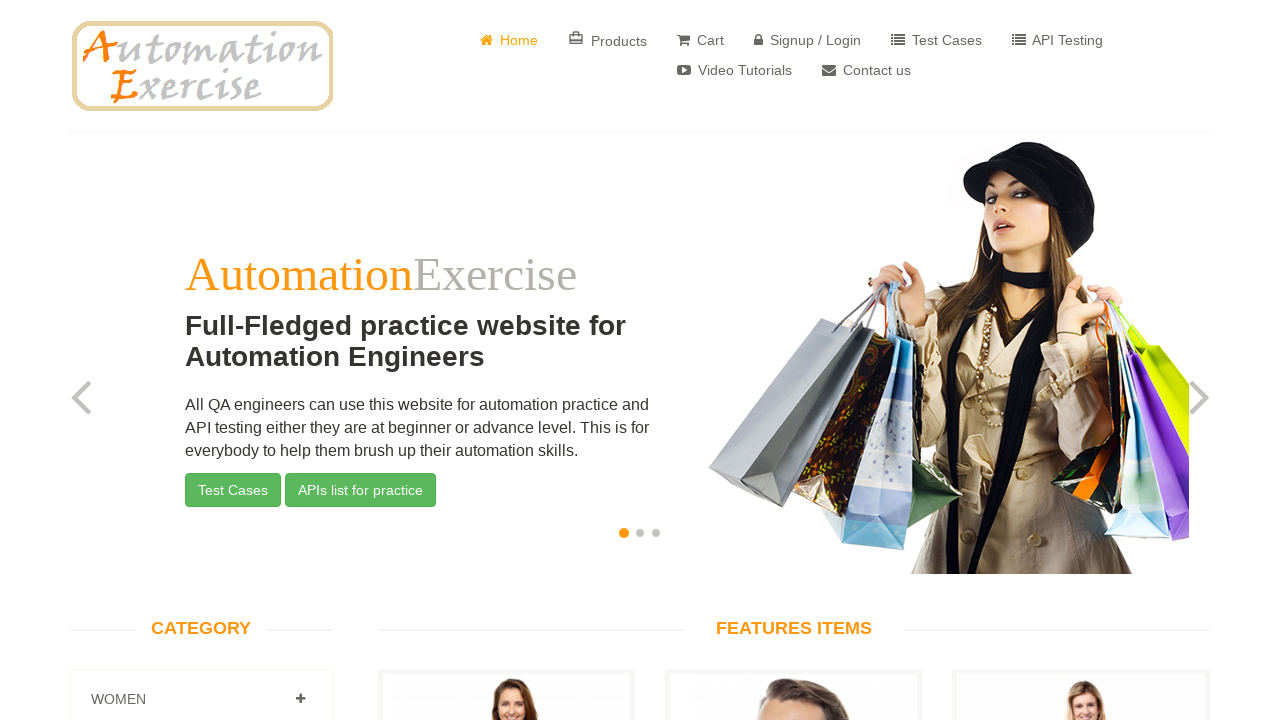

Clicked 'Signup / Login' button at (808, 40) on xpath=//*[text()=' Signup / Login']
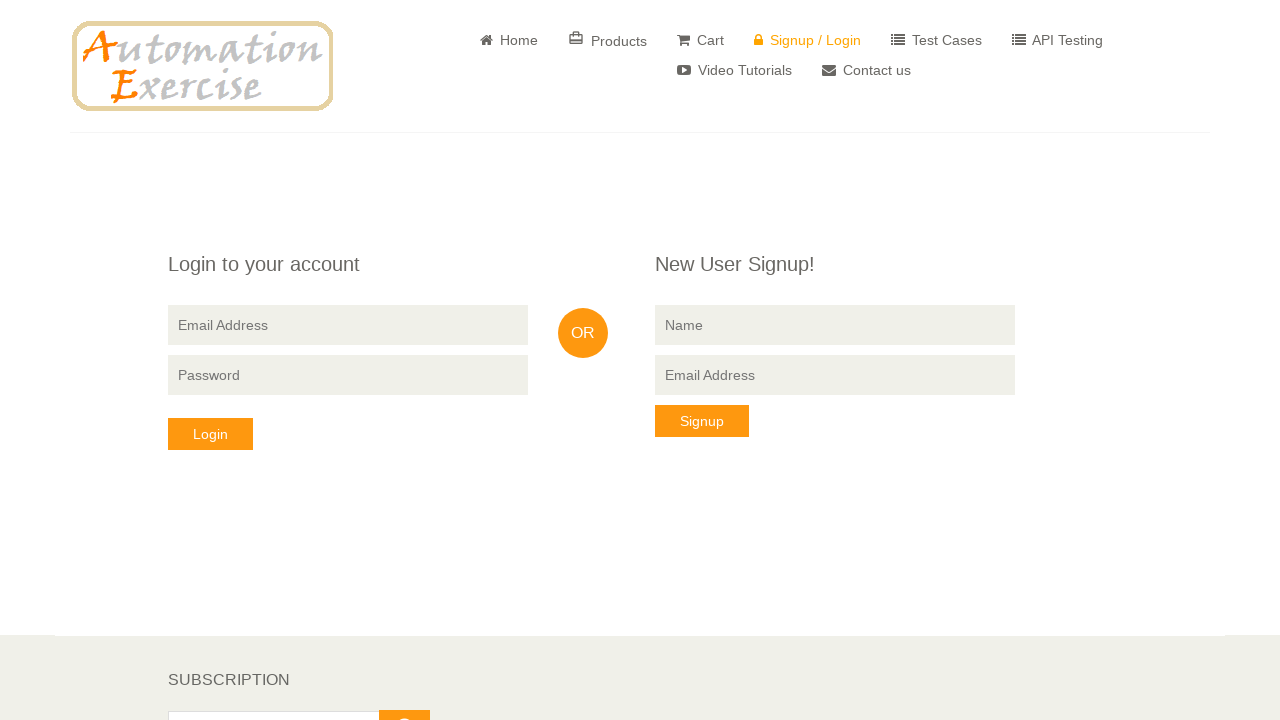

'New User Signup!' heading is visible
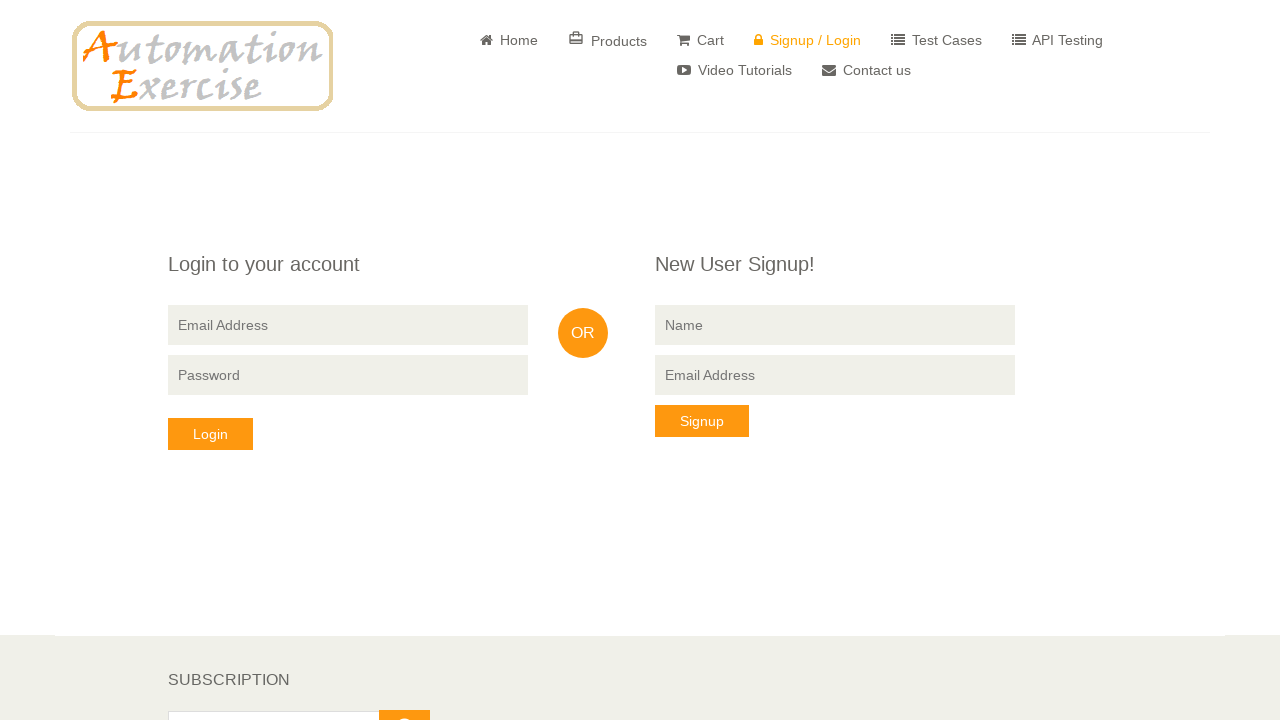

Entered name 'John Doe' in name field on input[name='name']
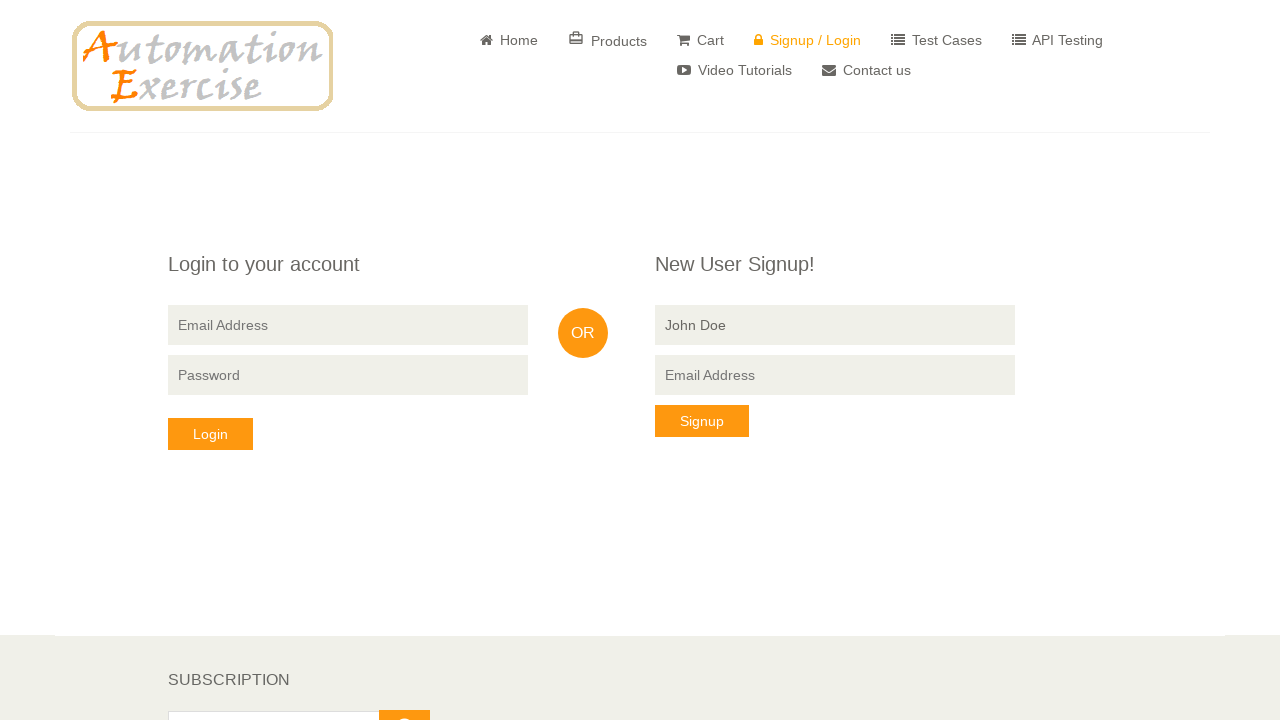

Entered already registered email 'j.johndoe@gmail.com' in email field on input[name='email']
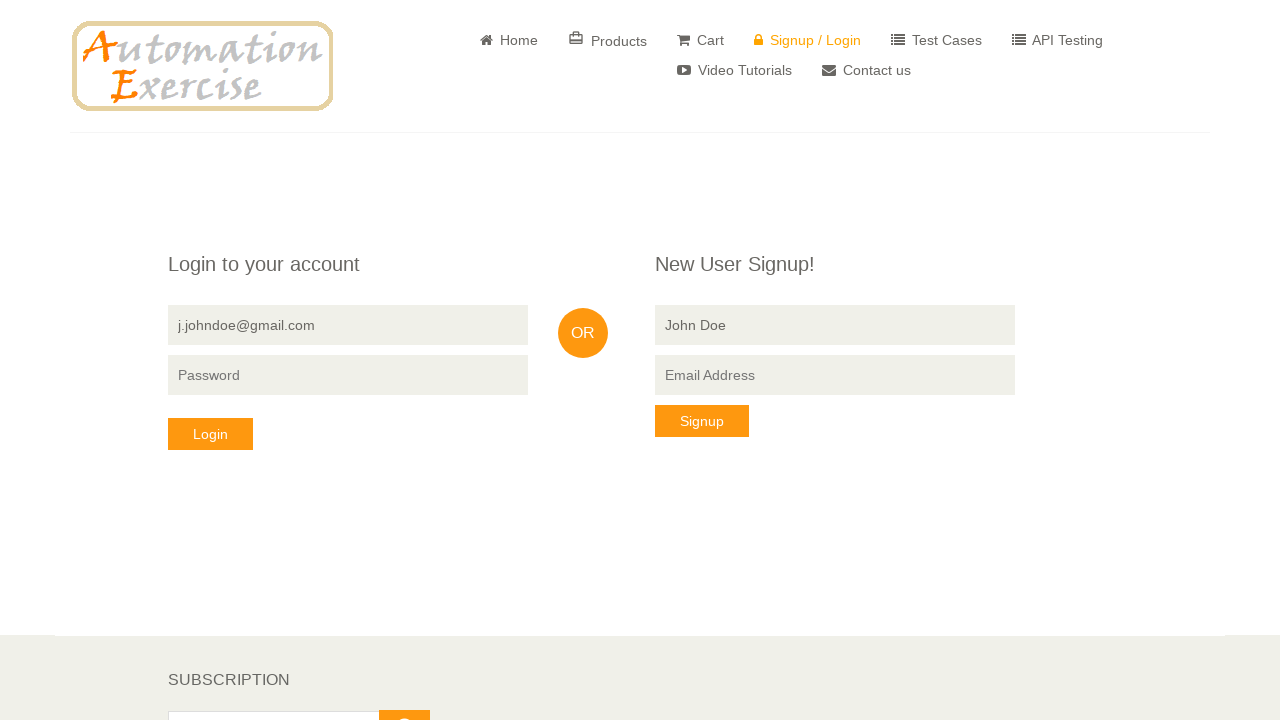

Clicked 'Signup' button to submit registration form at (702, 421) on xpath=//button[.='Signup']
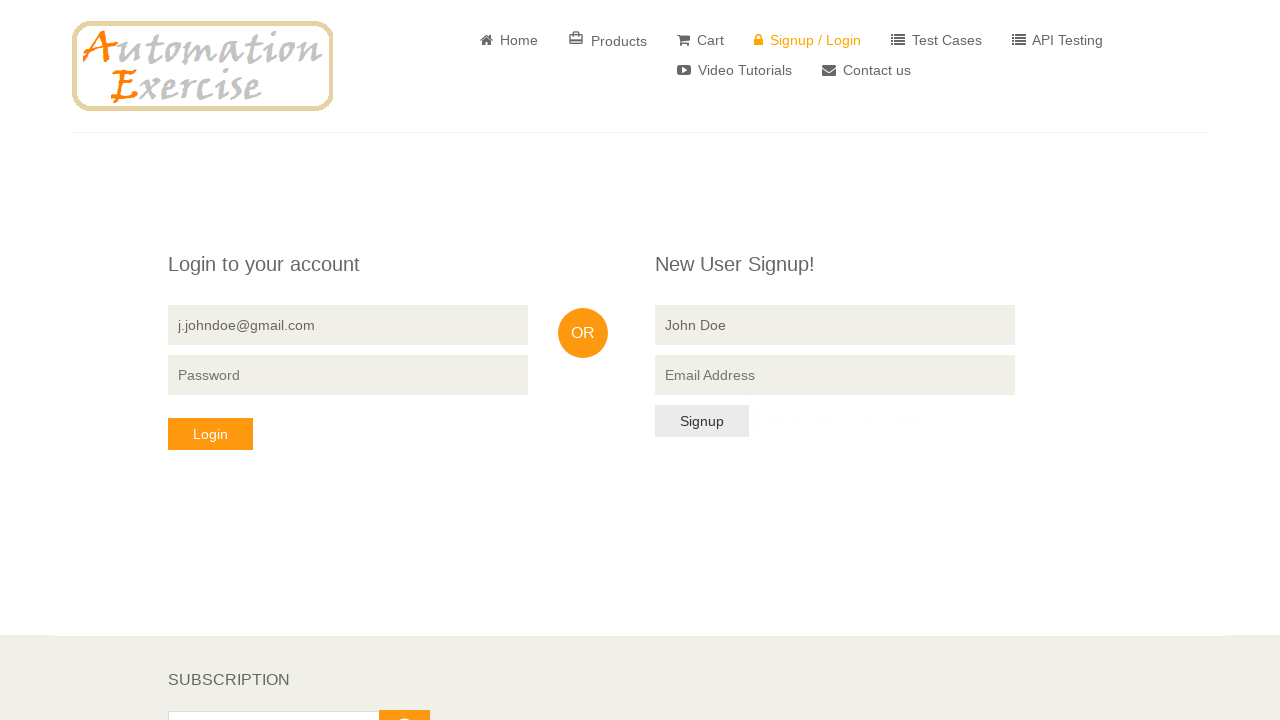

Error message 'Email Address already exist!' is displayed
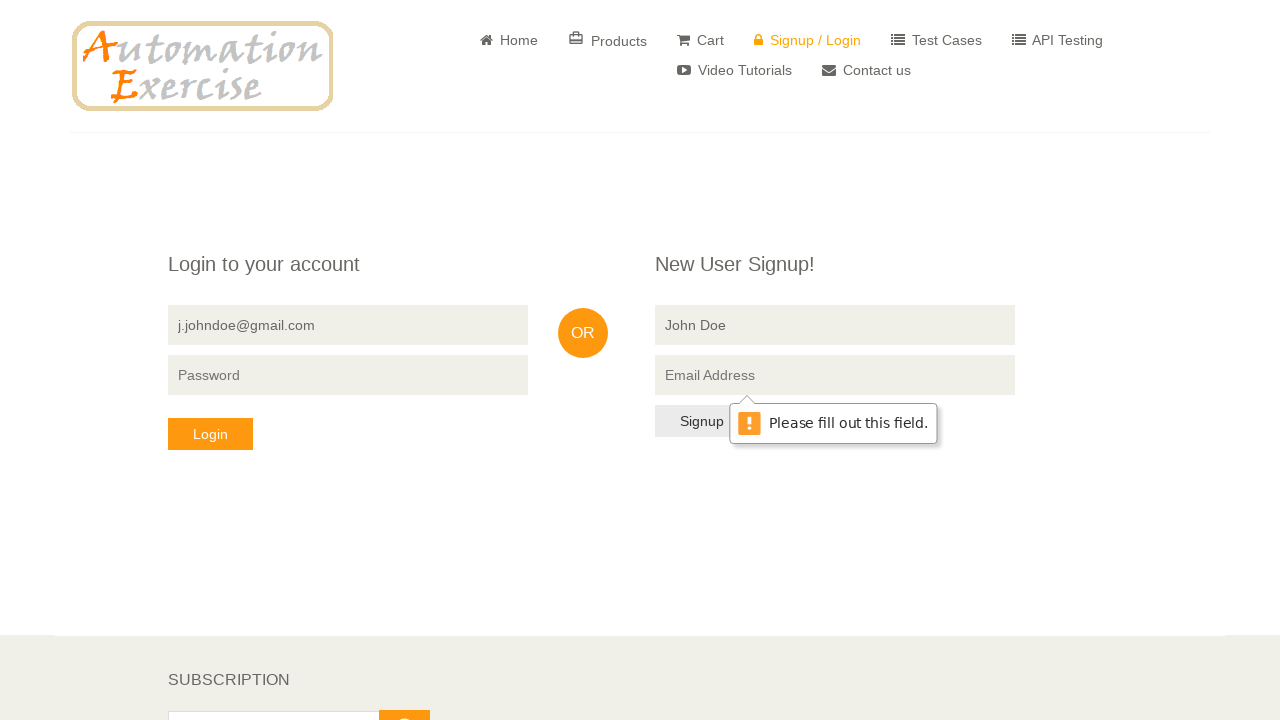

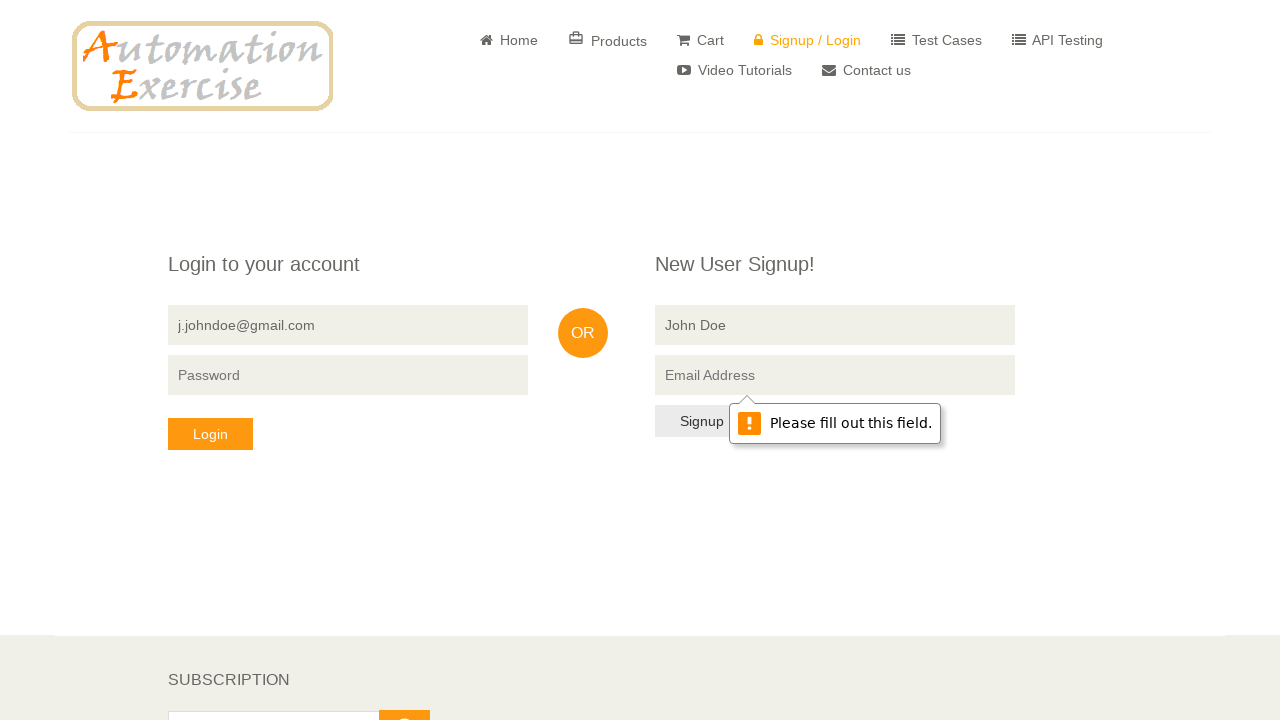